Tests multiple window handling by clicking a link that opens a new window, then switching between windows and verifying the correct window is focused by checking page titles.

Starting URL: http://the-internet.herokuapp.com/windows

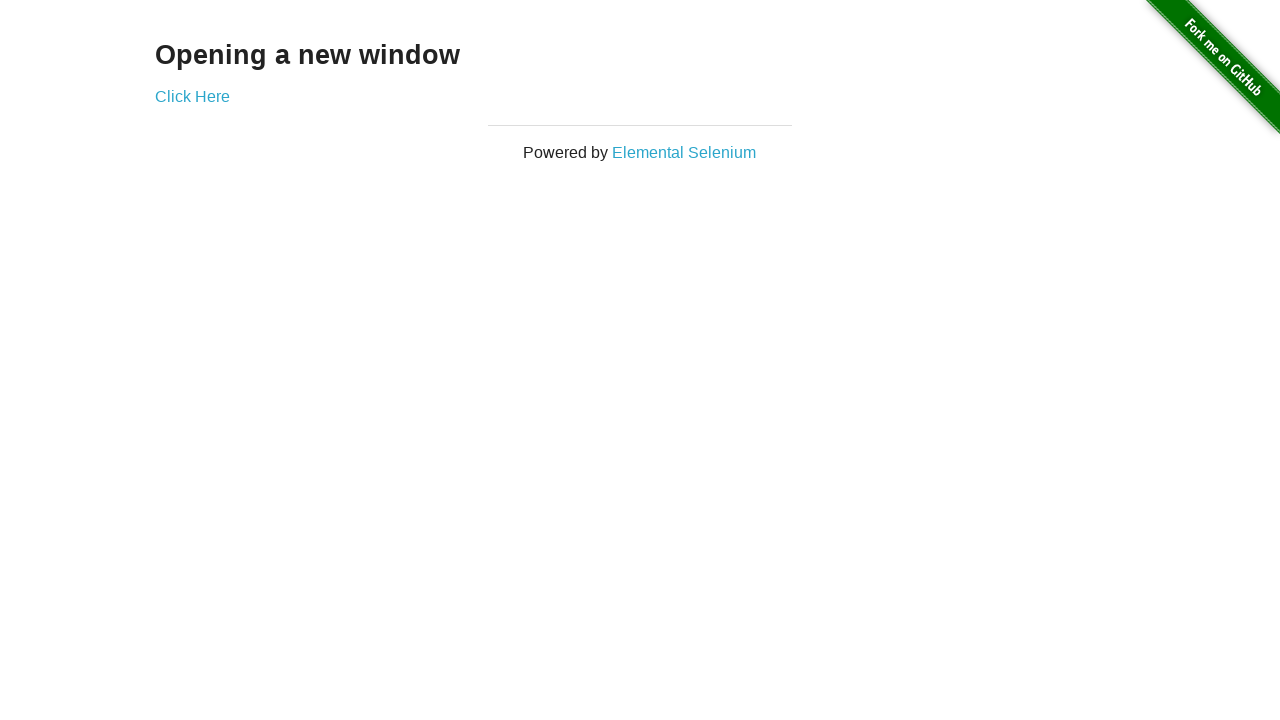

Clicked link that opens a new window at (192, 96) on .example a
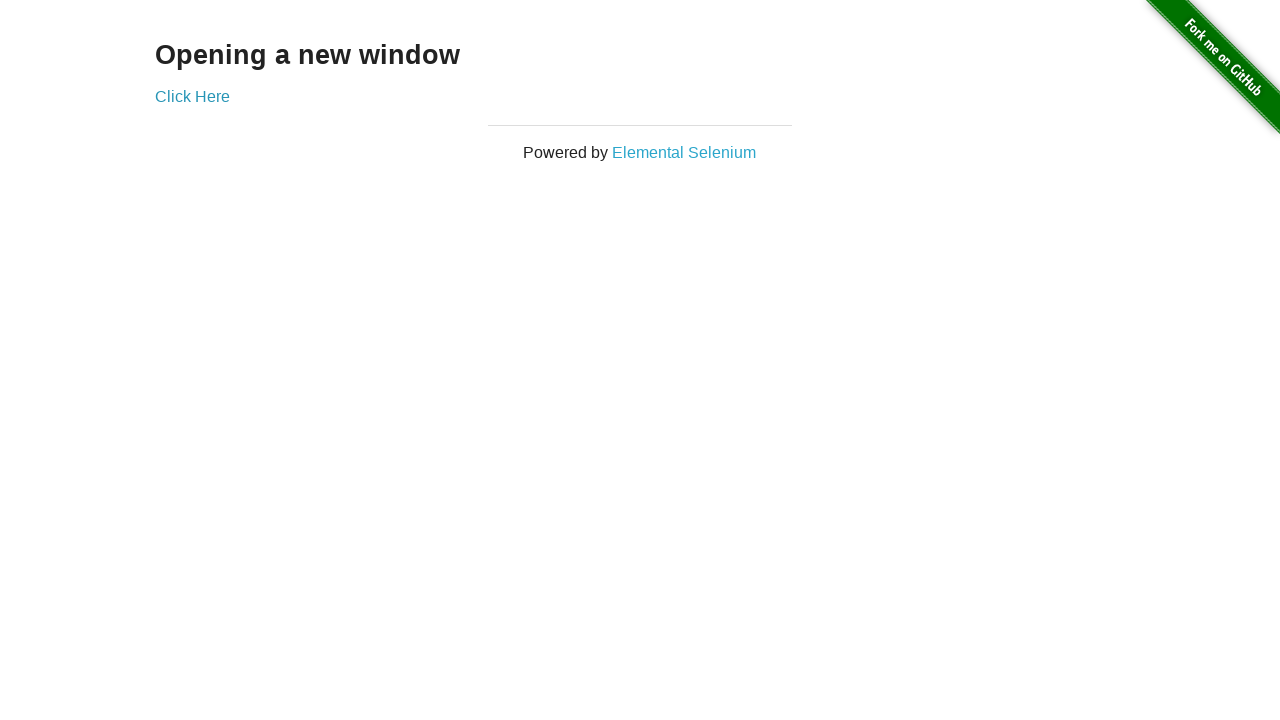

New window opened and captured
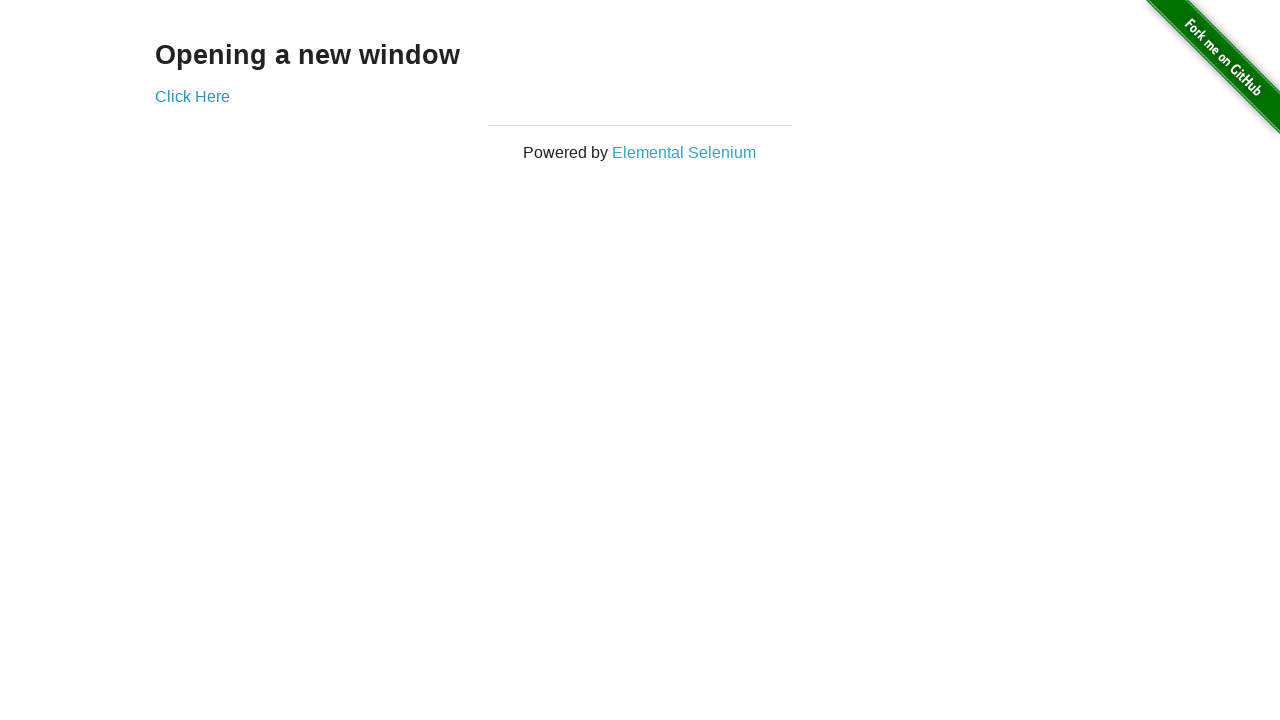

Brought original window to front
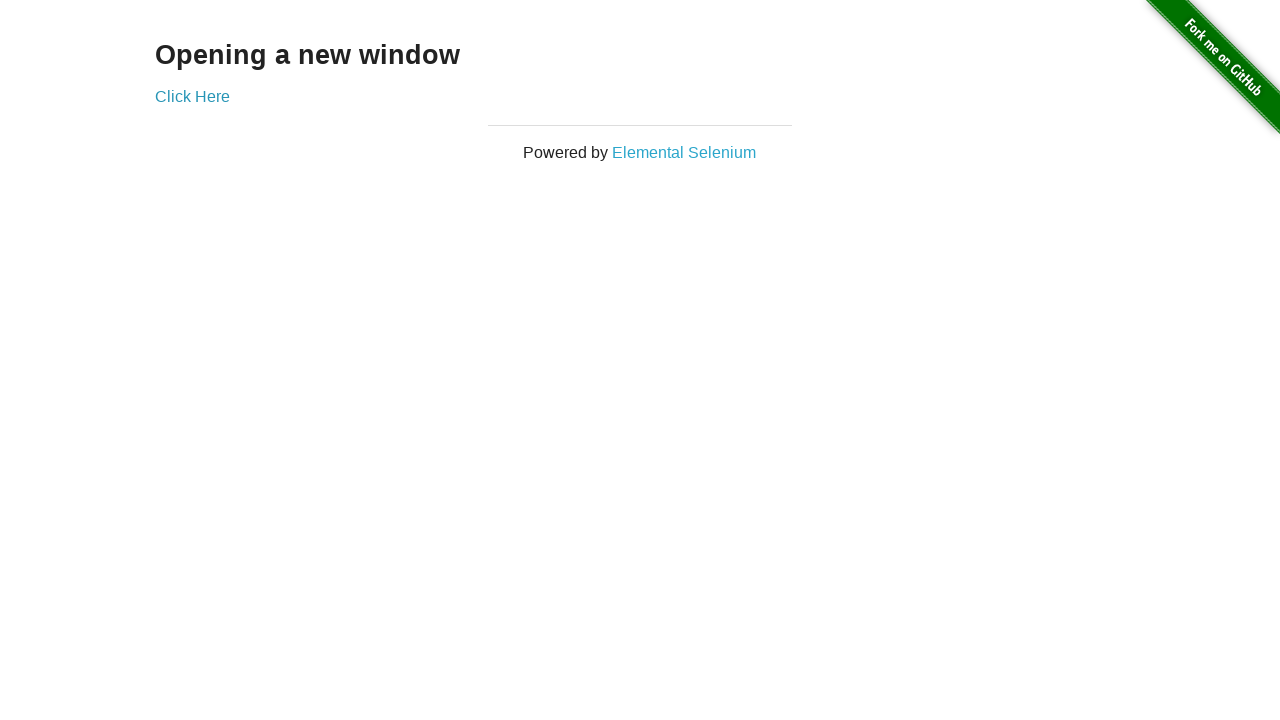

Verified original window title is not 'New Window'
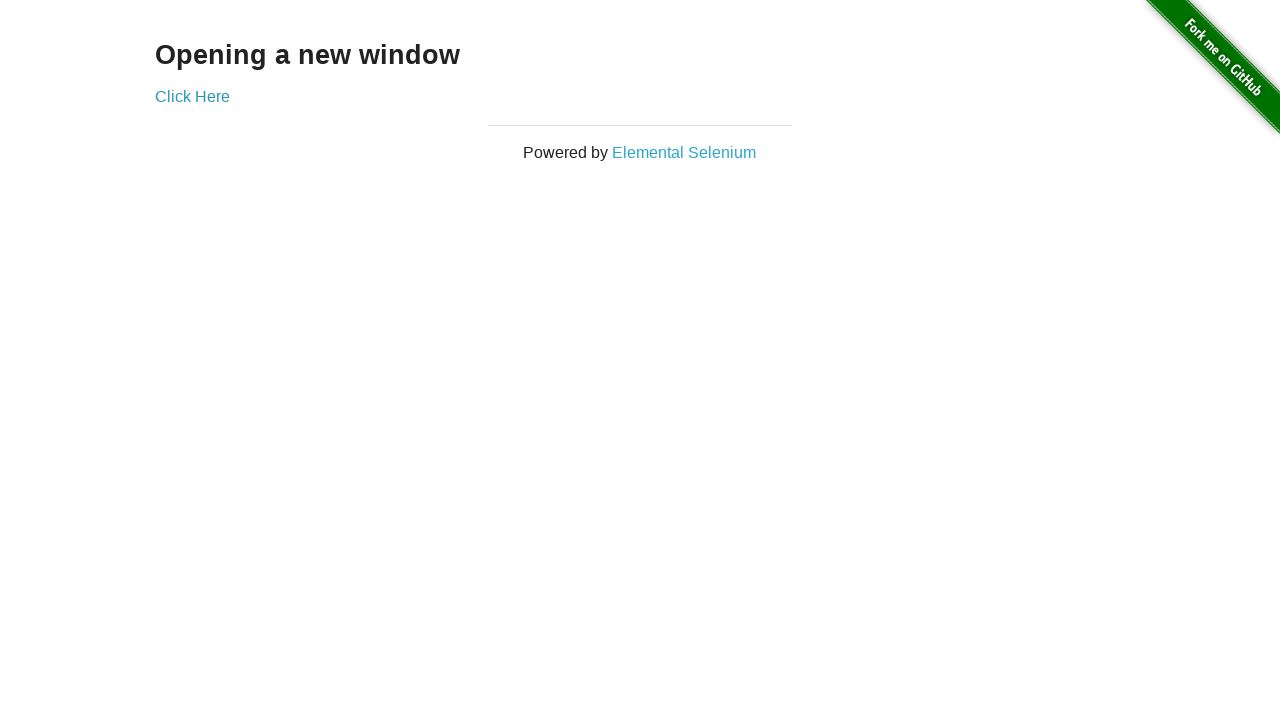

Brought new window to front
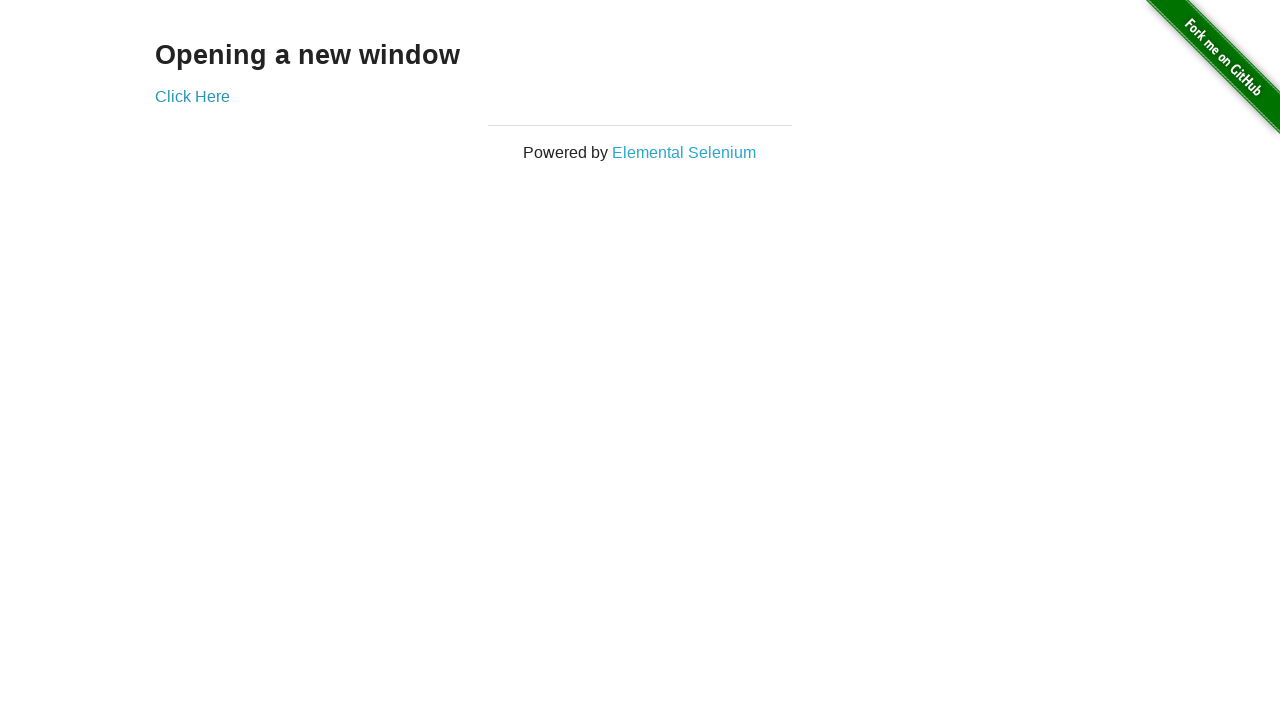

New window finished loading
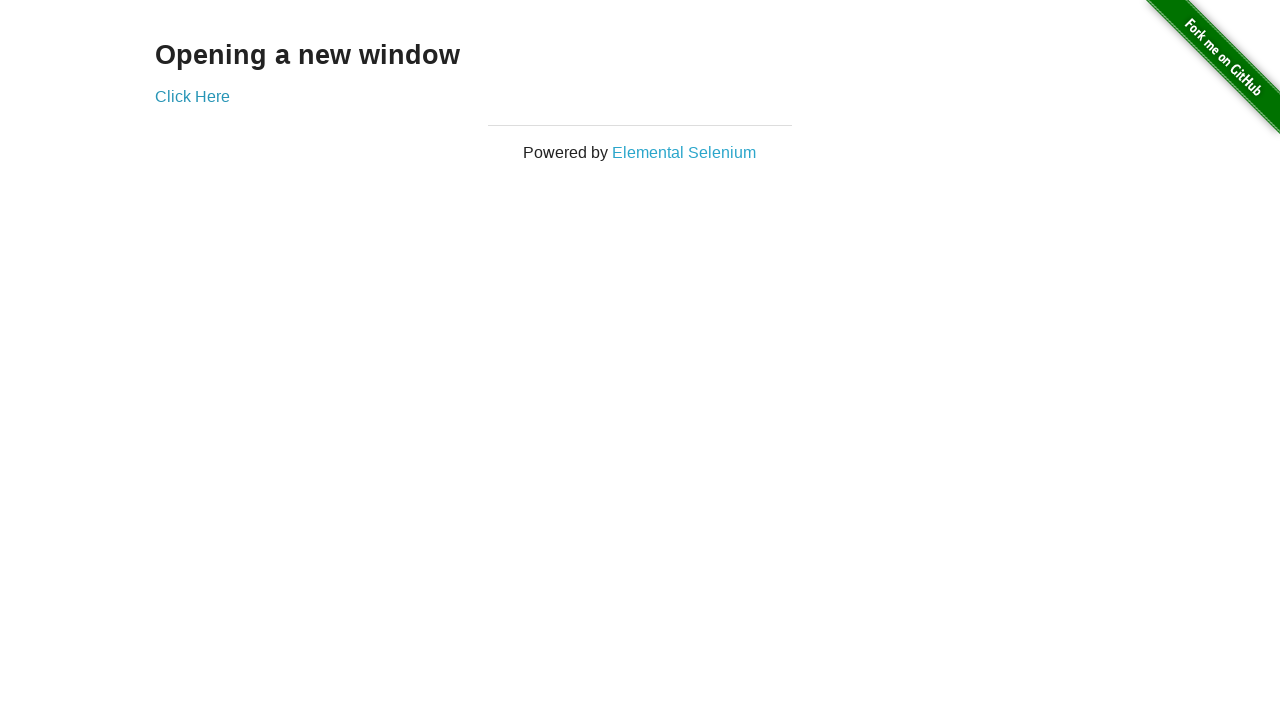

Verified new window title is 'New Window'
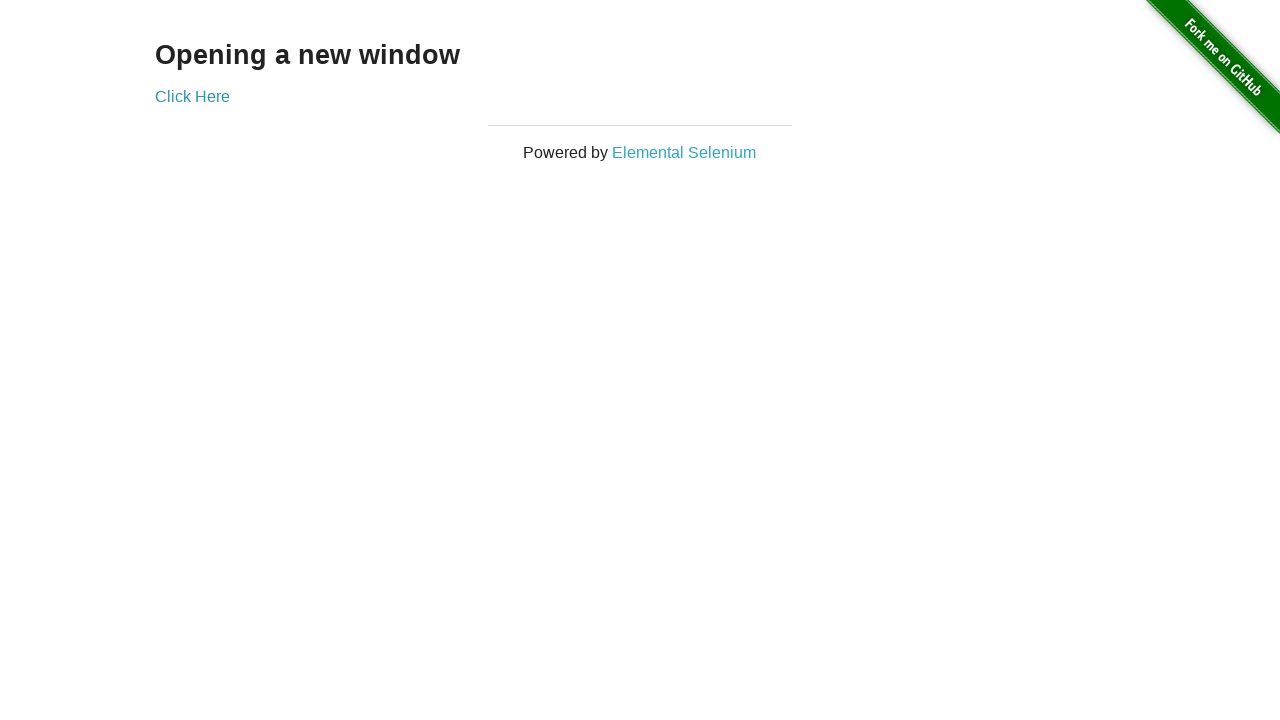

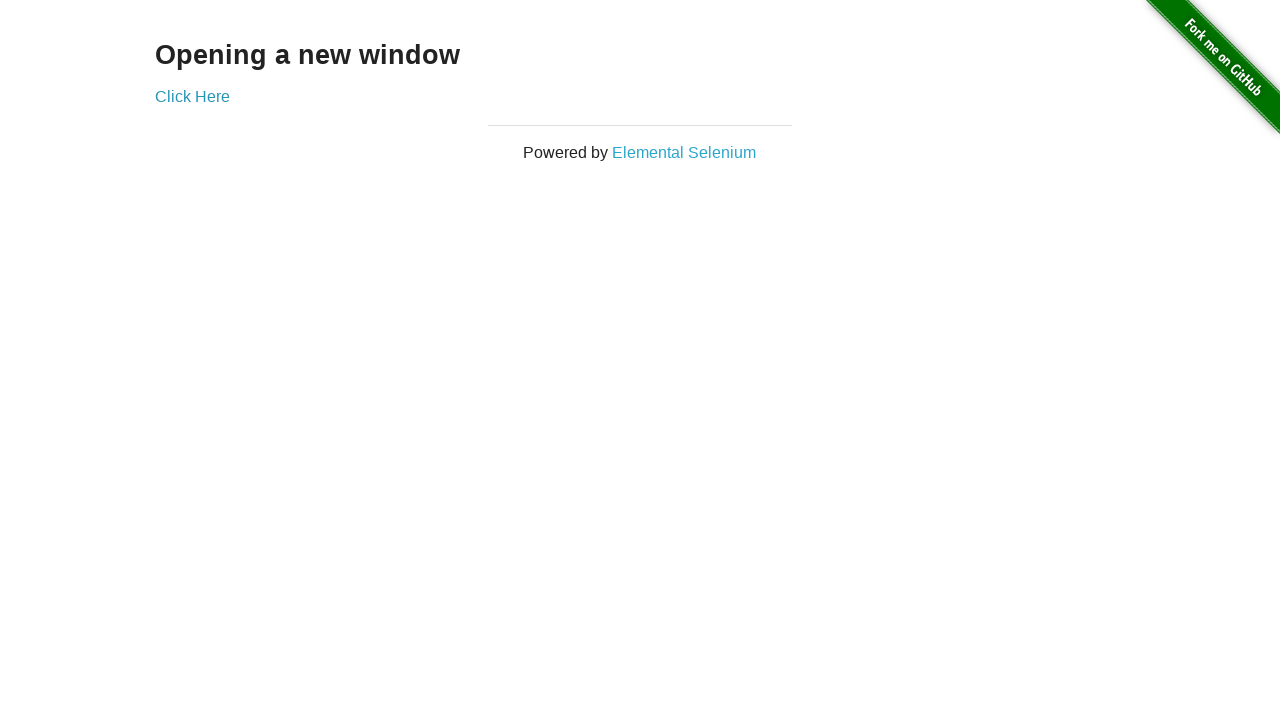